Navigates to Google Doodles website, clicks on a navigation menu item, then scrolls down the page until finding and clicking on an interactive panel button

Starting URL: https://doodles.google/

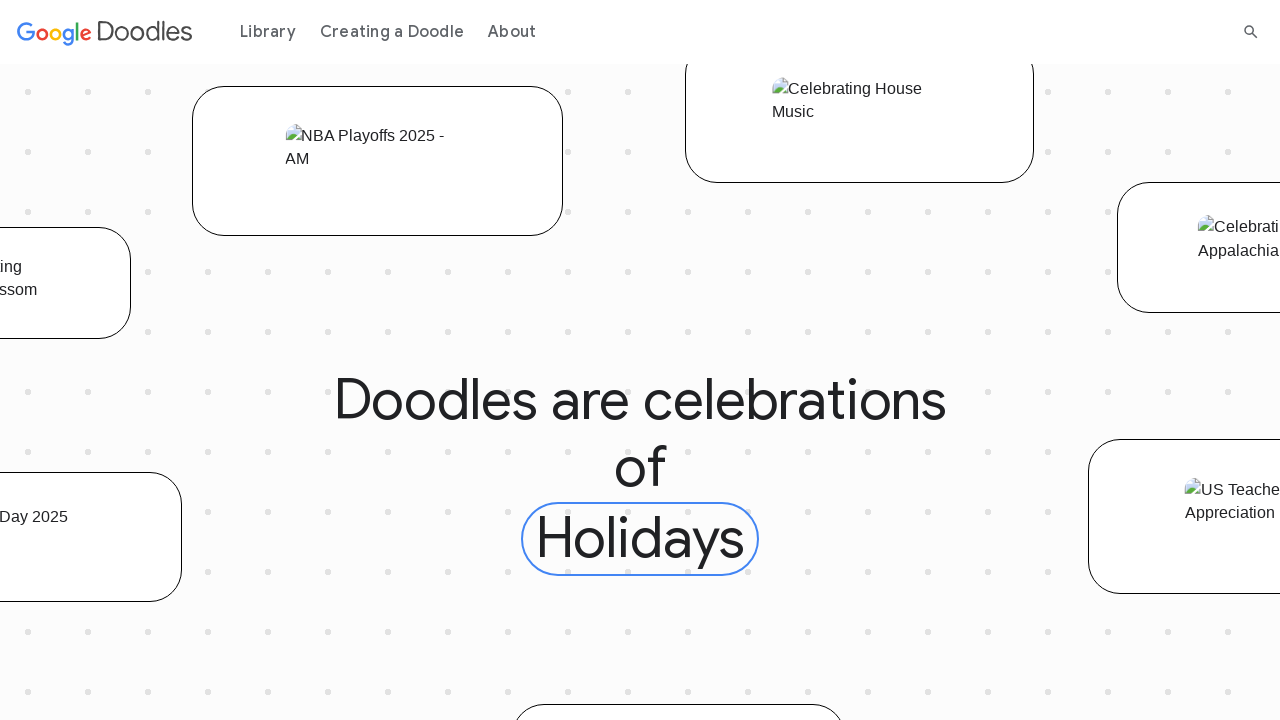

Clicked on 4th navigation menu item at (512, 32) on li.glue-header__item.glue-header__item >> nth=3
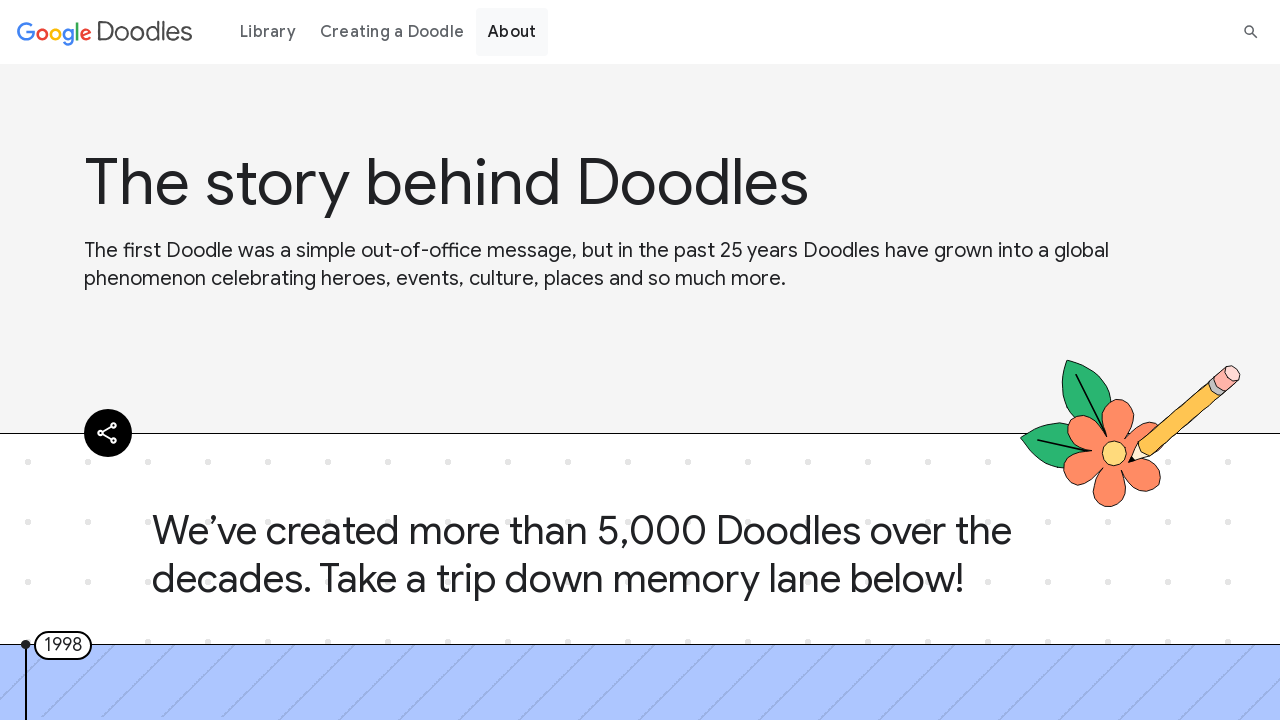

Found and clicked on the 5th interactive panel button at (1084, 361) on div.panel-btn.interactive >> nth=4
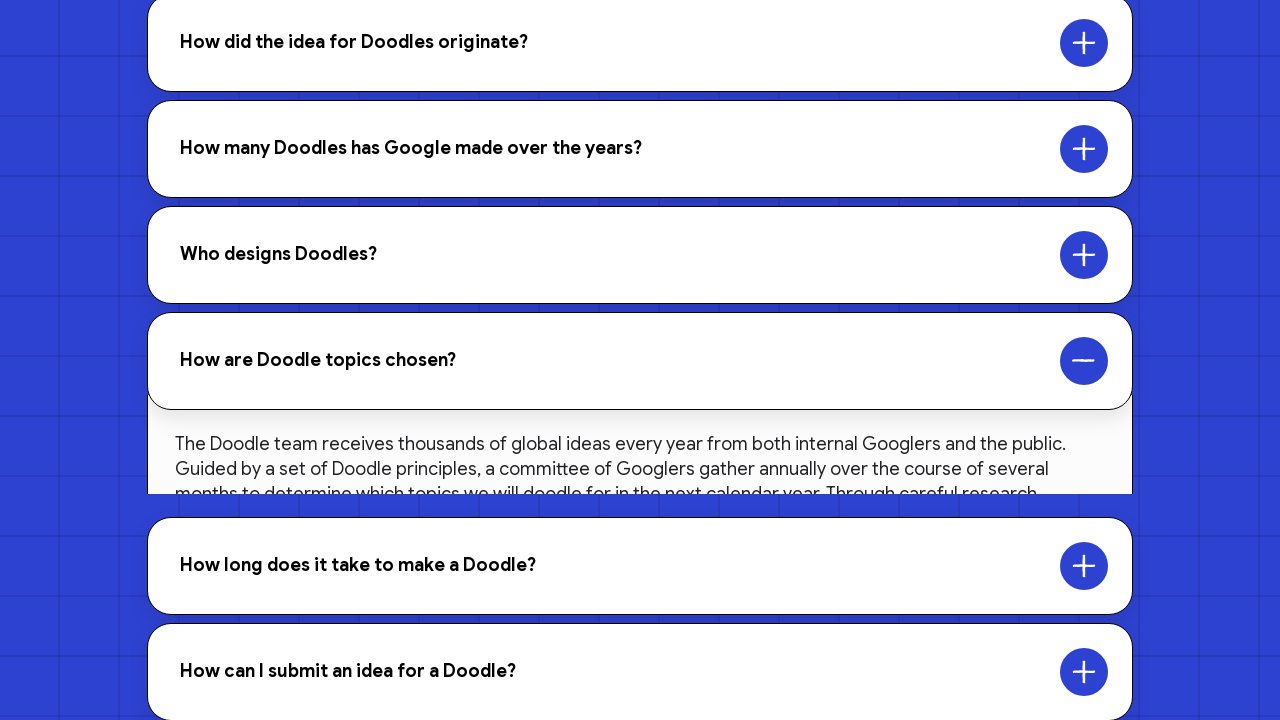

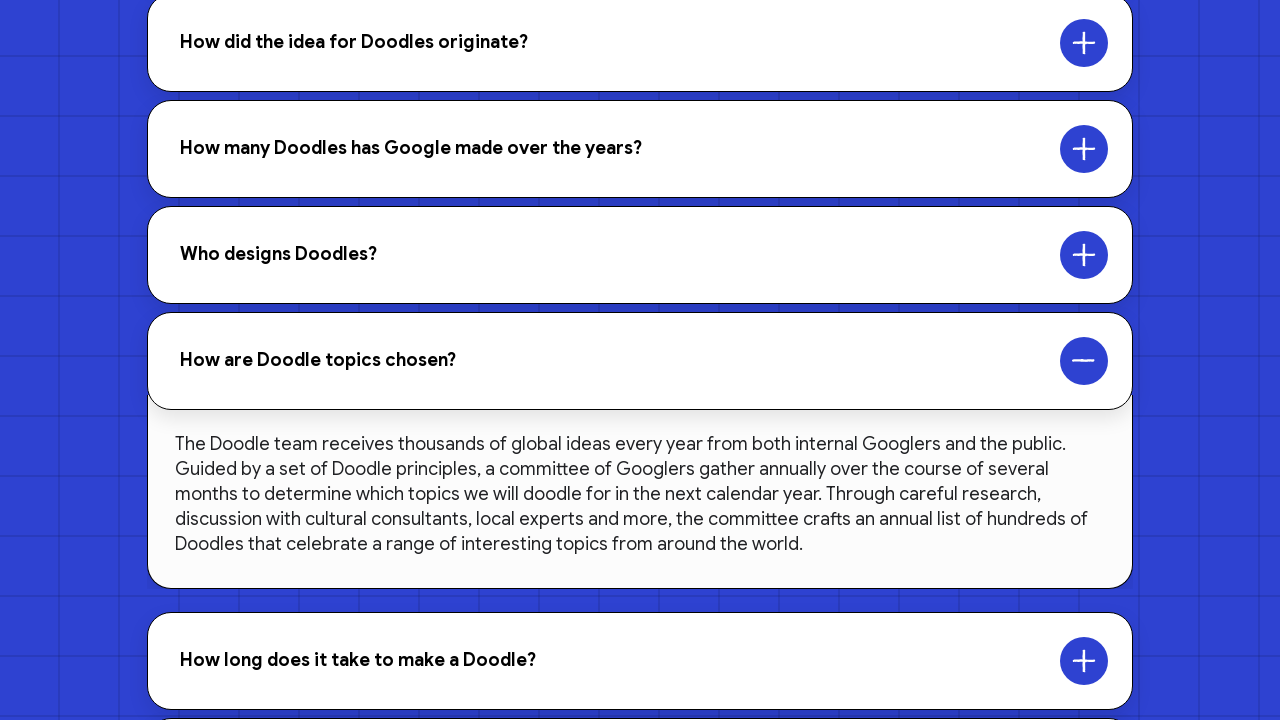